Tests the passenger dropdown functionality on a travel booking practice site by opening the passenger selection dropdown and incrementing the adult passenger count multiple times.

Starting URL: https://rahulshettyacademy.com/dropdownsPractise/

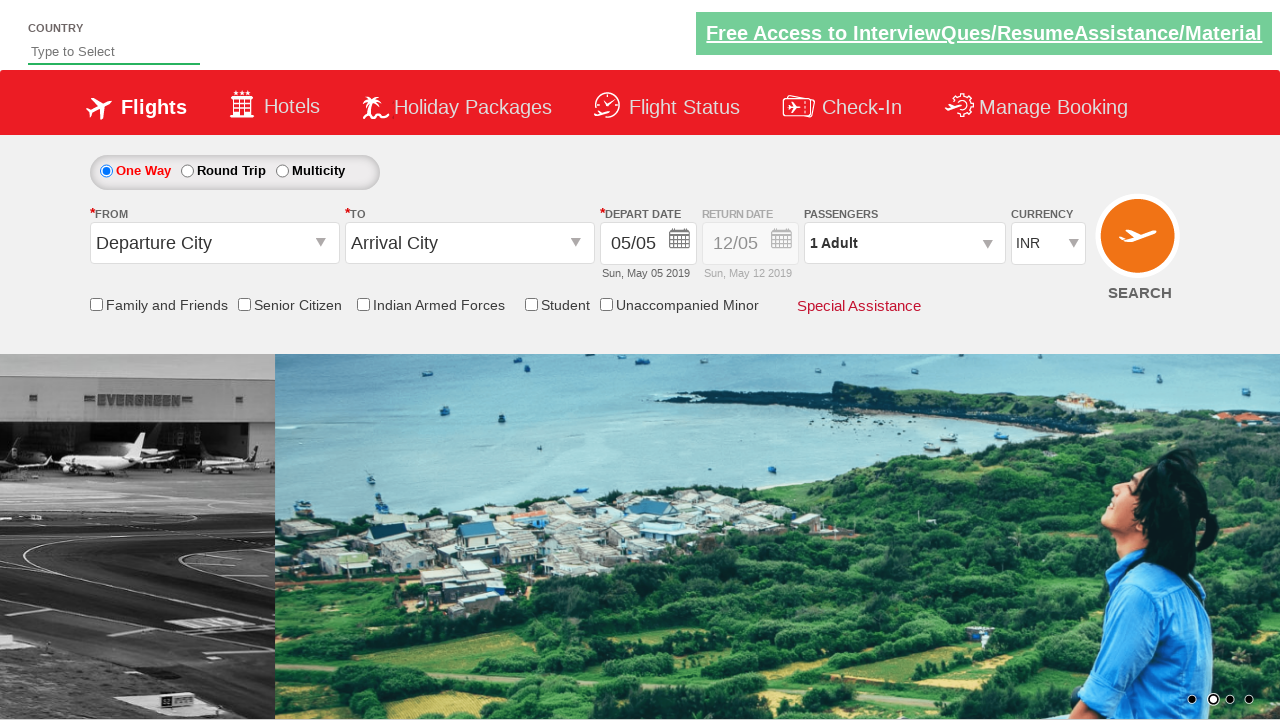

Clicked on passenger info dropdown to open it at (904, 243) on #divpaxinfo
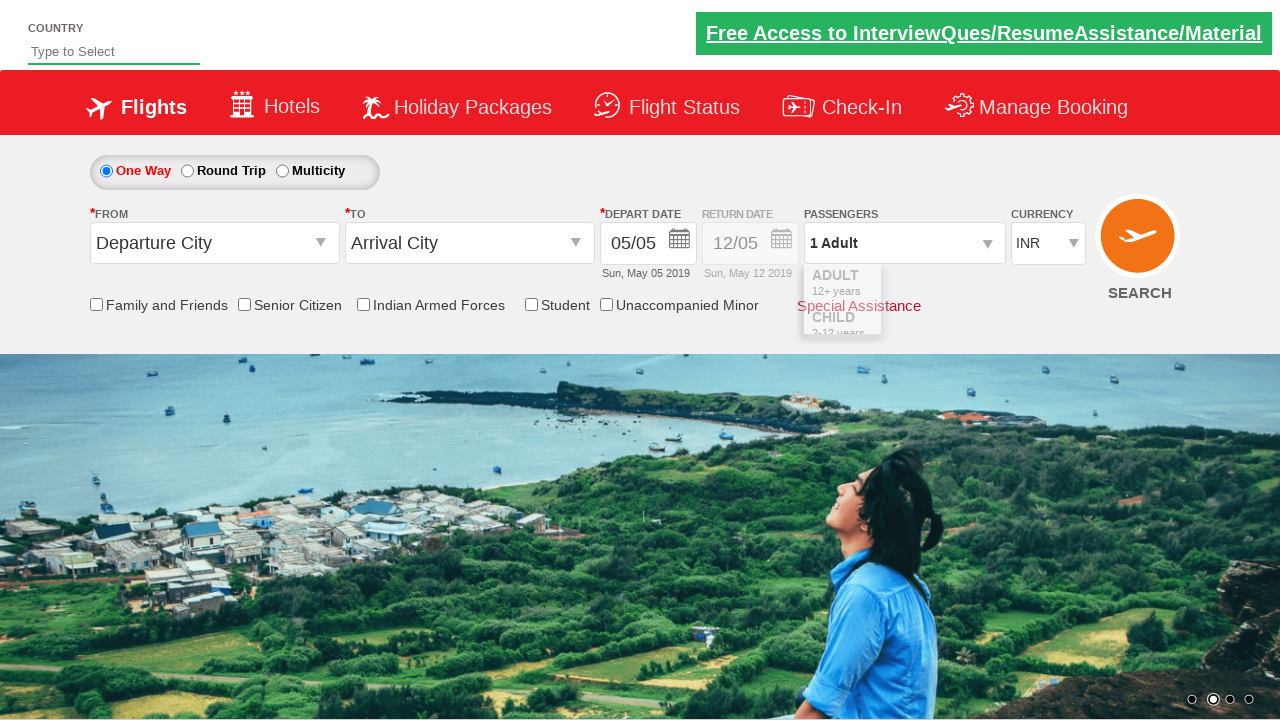

Waited for dropdown to be visible
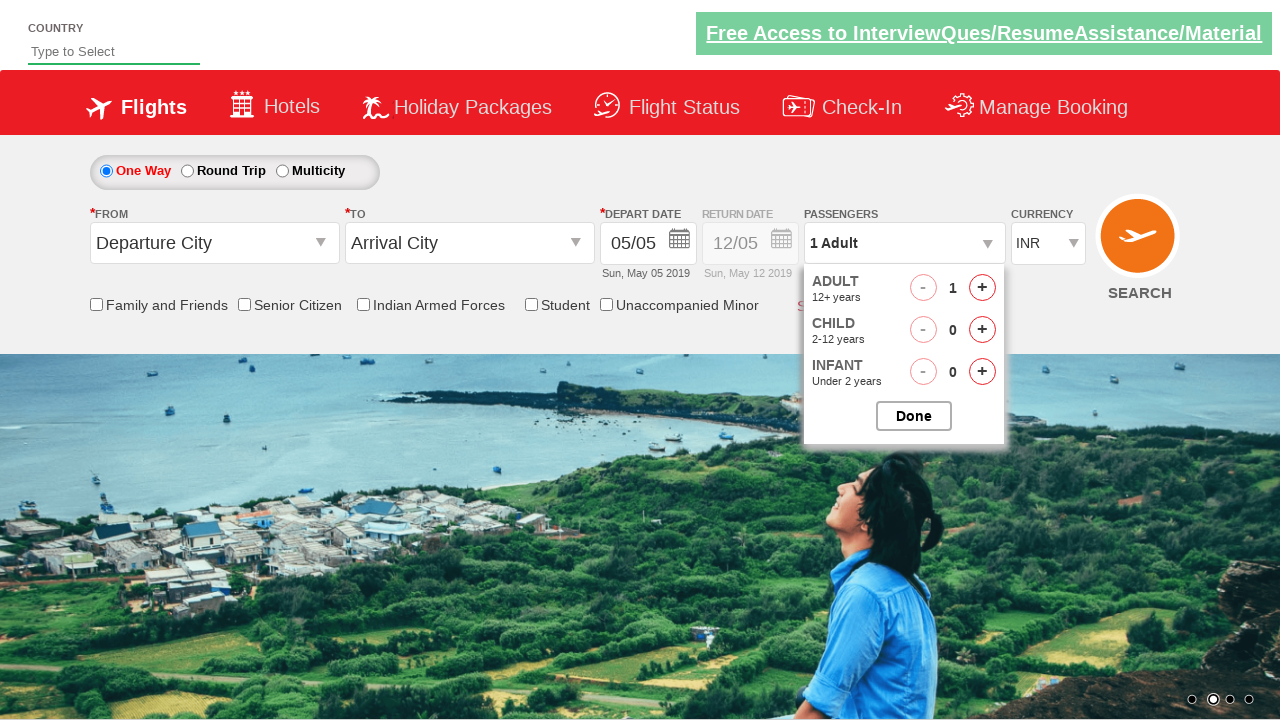

Incremented adult passenger count (iteration 1 of 4) at (982, 288) on #hrefIncAdt
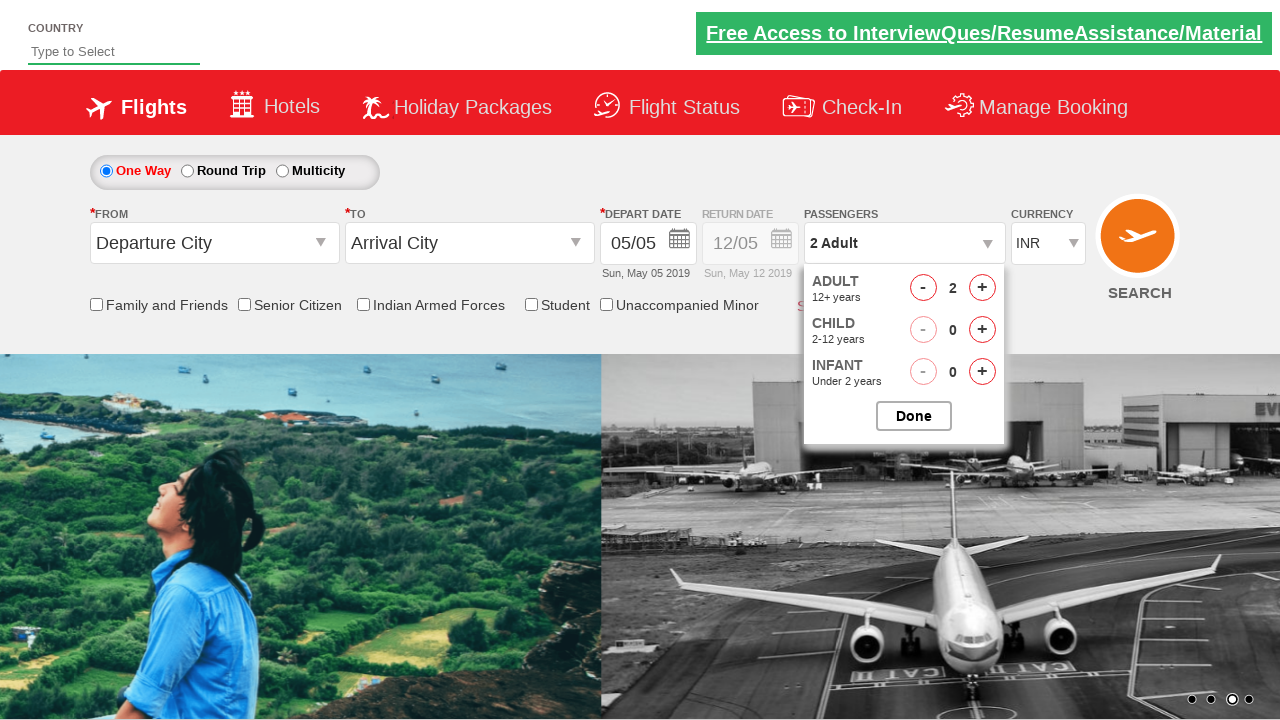

Incremented adult passenger count (iteration 2 of 4) at (982, 288) on #hrefIncAdt
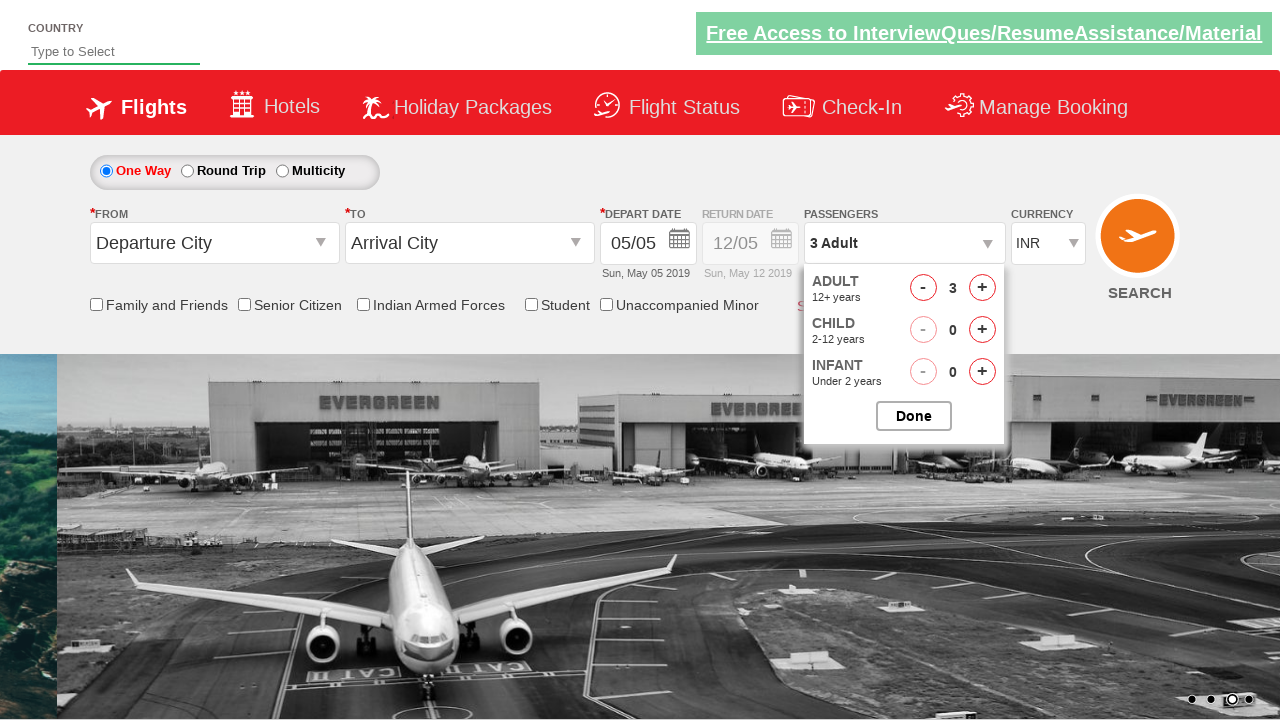

Incremented adult passenger count (iteration 3 of 4) at (982, 288) on #hrefIncAdt
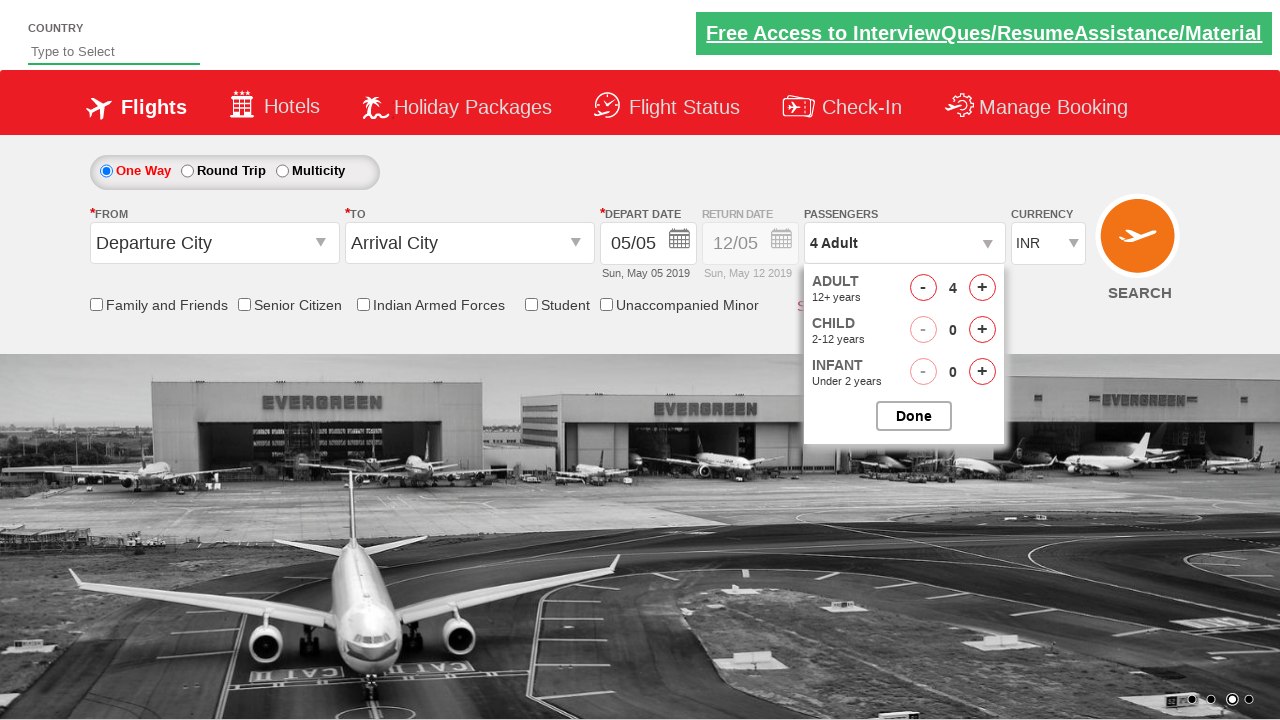

Incremented adult passenger count (iteration 4 of 4) at (982, 288) on #hrefIncAdt
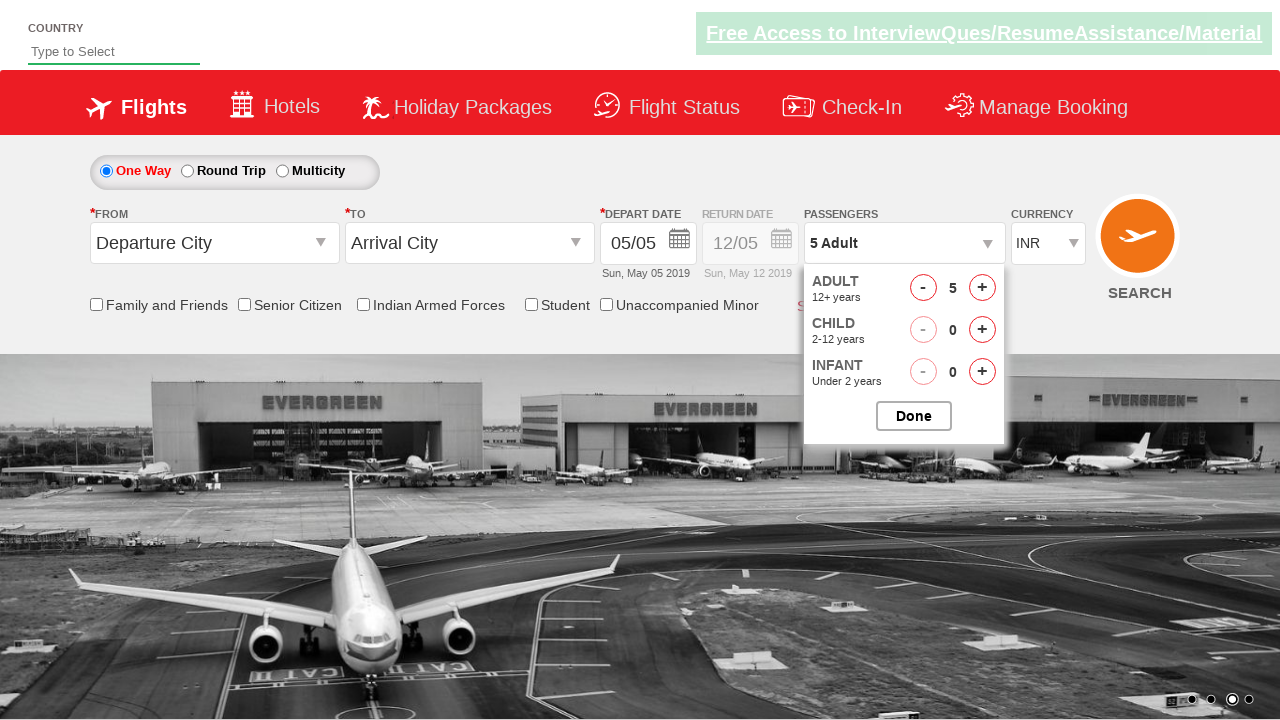

Waited for UI to update after passenger count changes
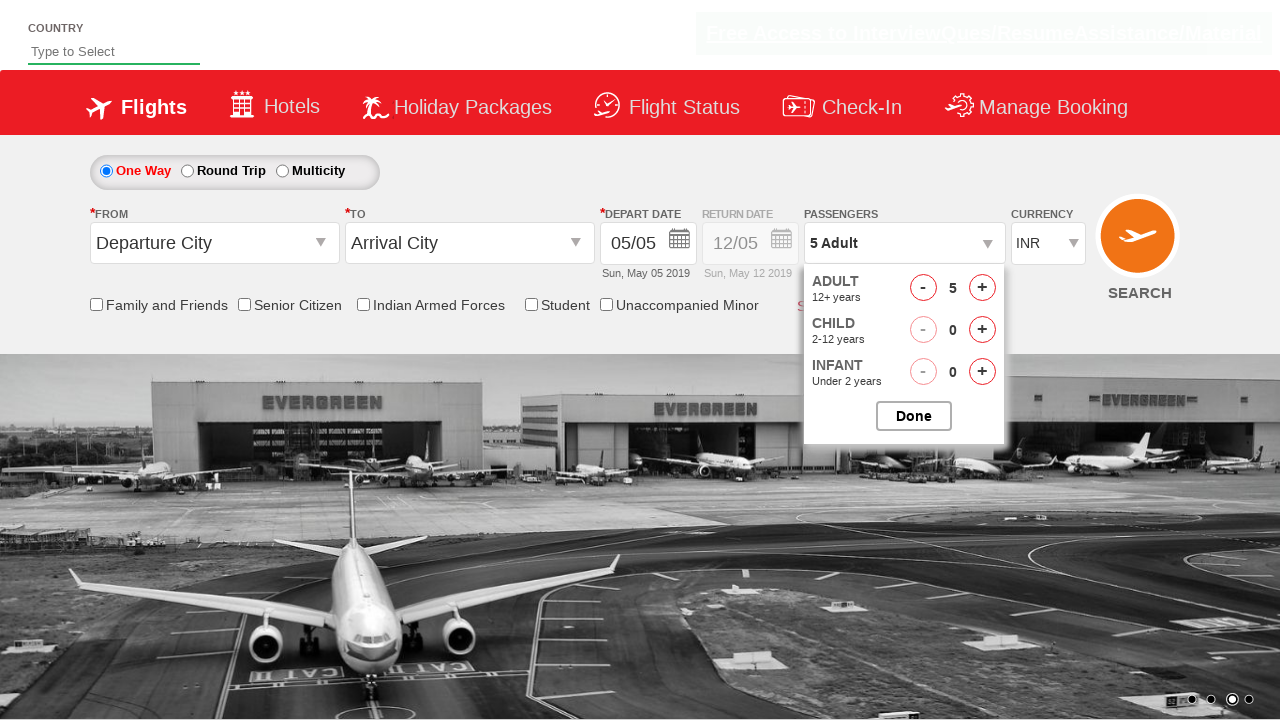

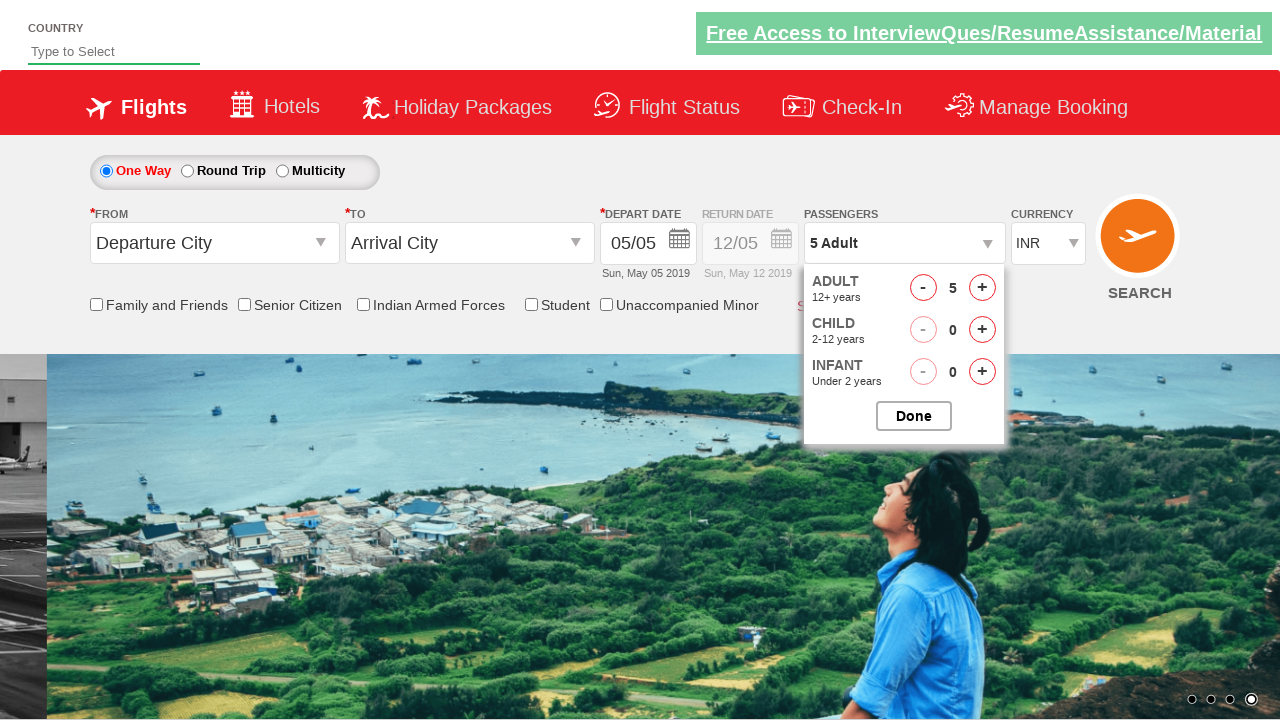